Tests a sample todo app by clicking on the first two items to mark them complete, adding a new todo item with custom text, and verifying the new item appears in the list.

Starting URL: https://lambdatest.github.io/sample-todo-app/

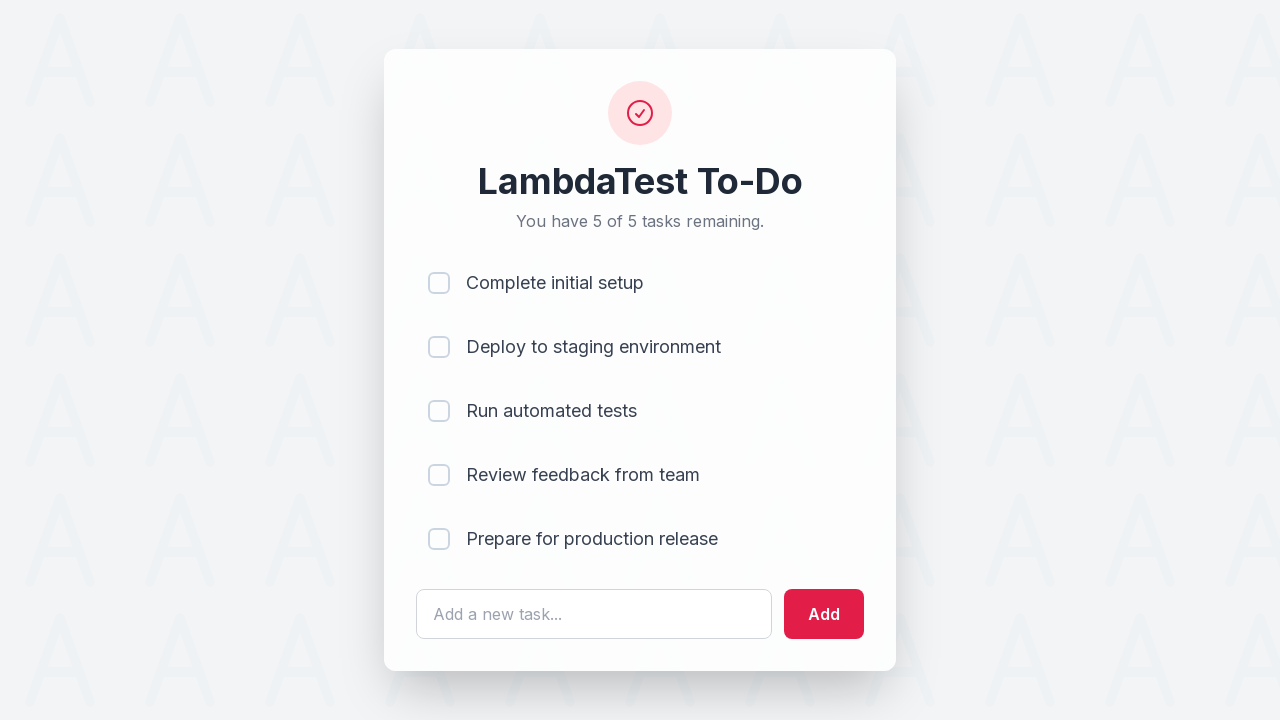

Clicked first todo item to mark it complete at (439, 283) on input[name='li1']
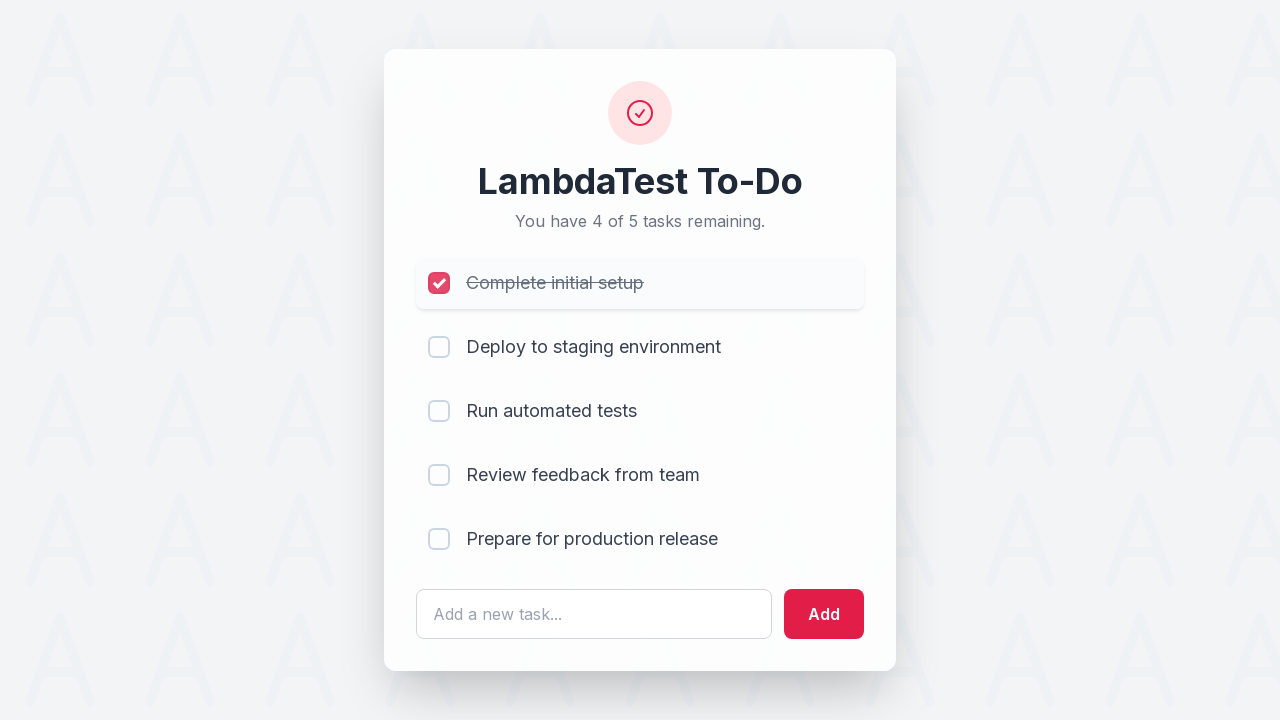

Clicked second todo item to mark it complete at (439, 347) on input[name='li2']
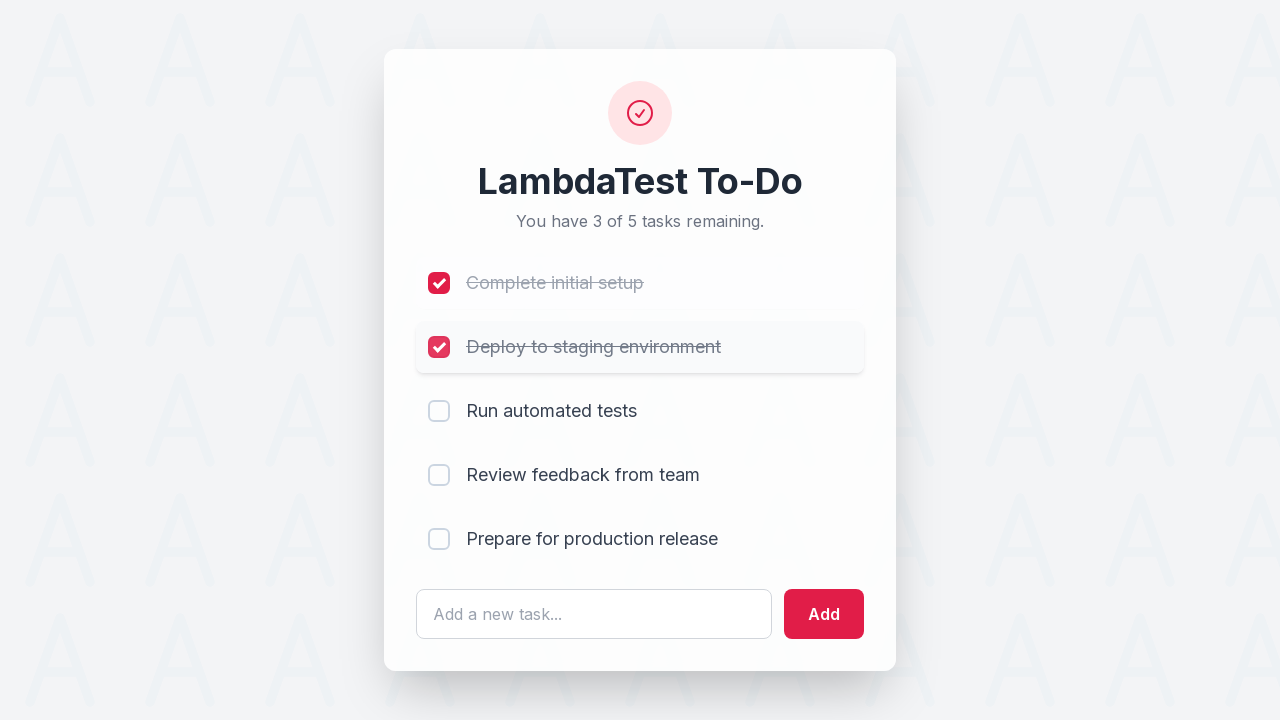

Cleared the todo input field on #sampletodotext
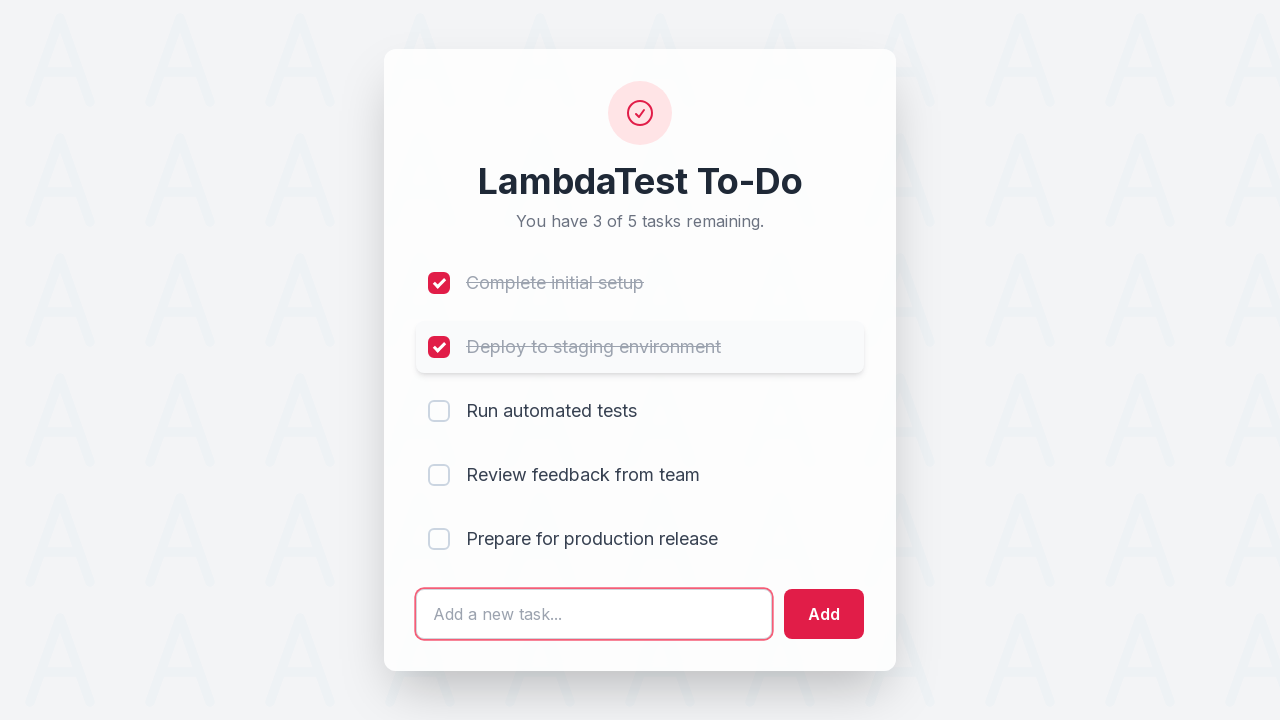

Entered new todo text: 'Yey, Let's add it to list' on #sampletodotext
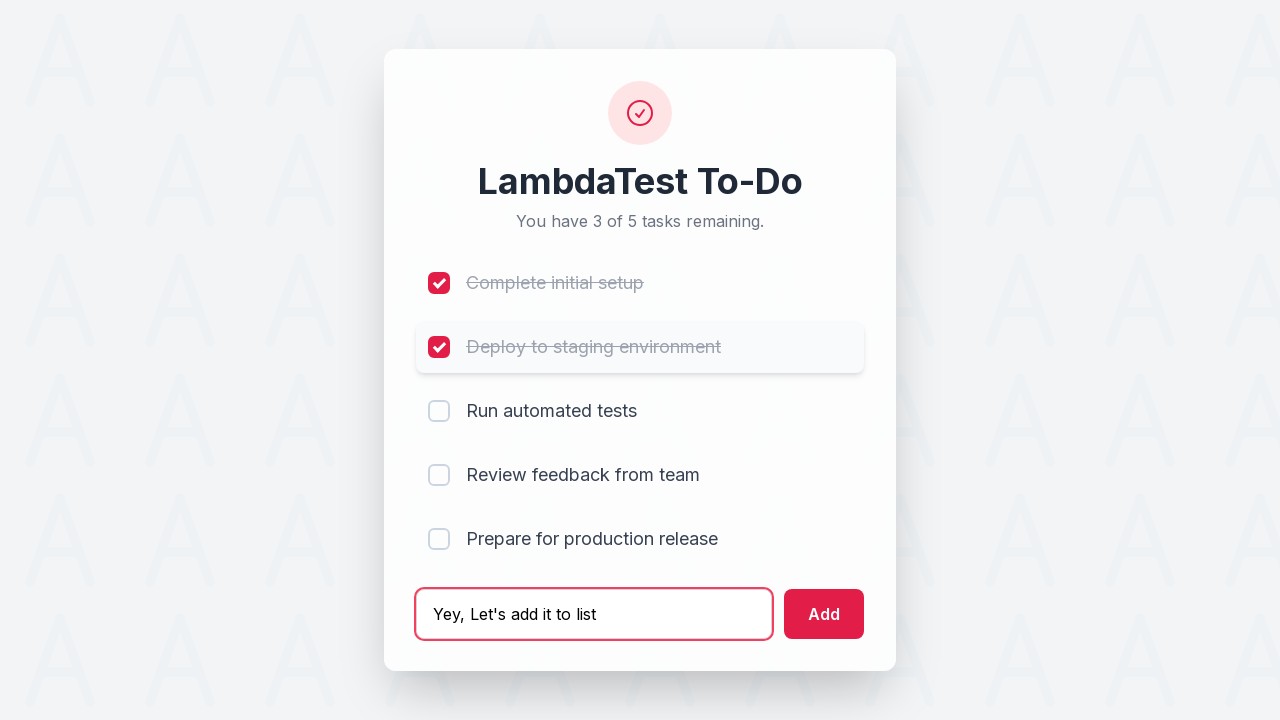

Clicked add button to create new todo item at (824, 614) on #addbutton
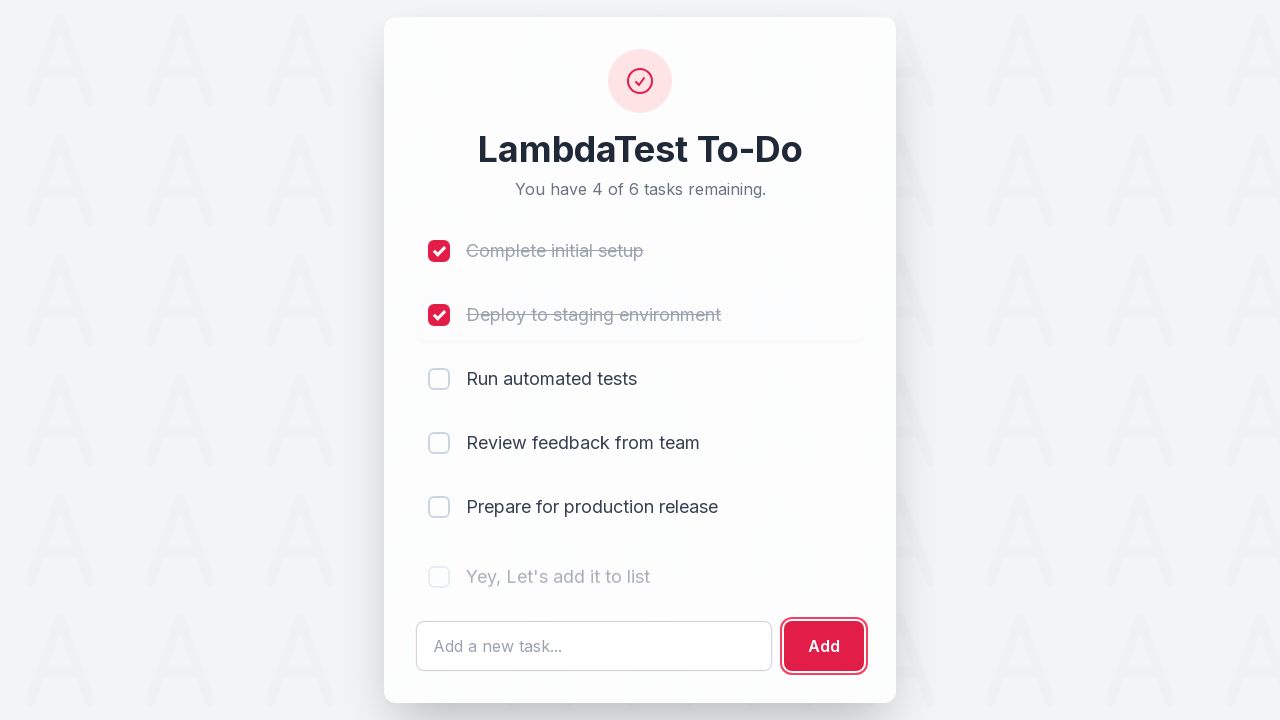

Retrieved text content of newly added todo item
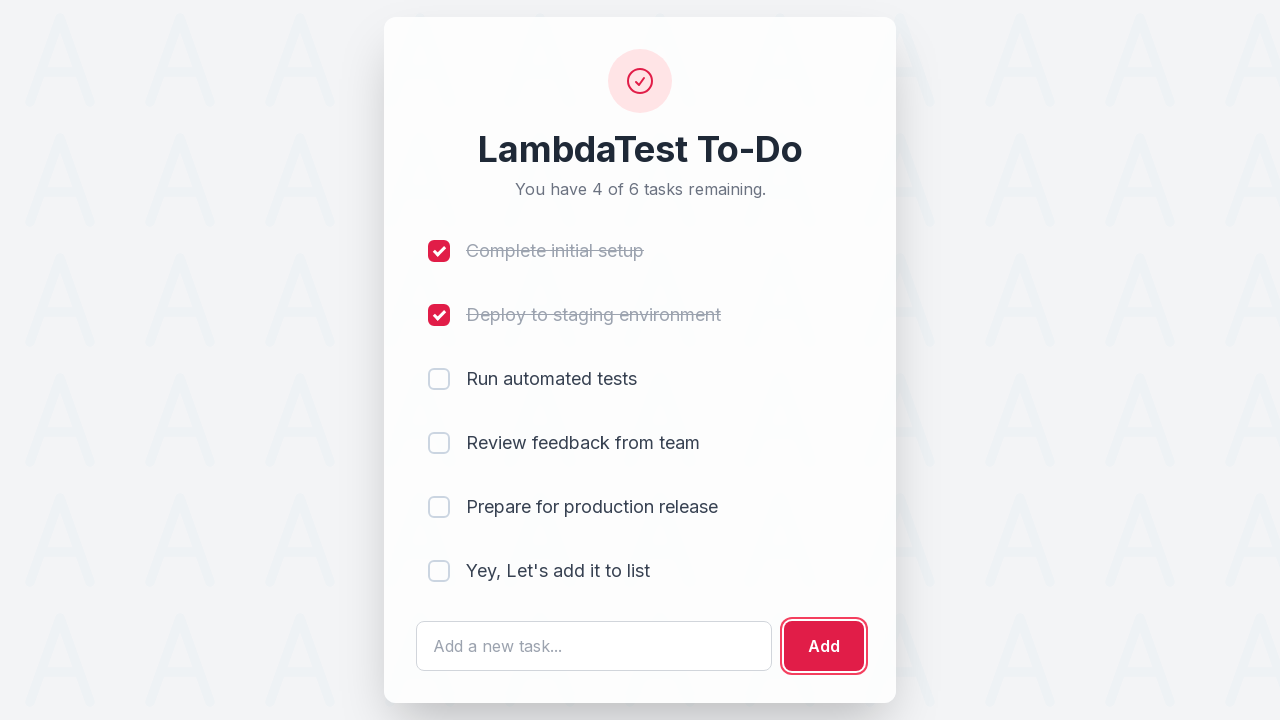

Verified that new todo item appears in the list with correct text
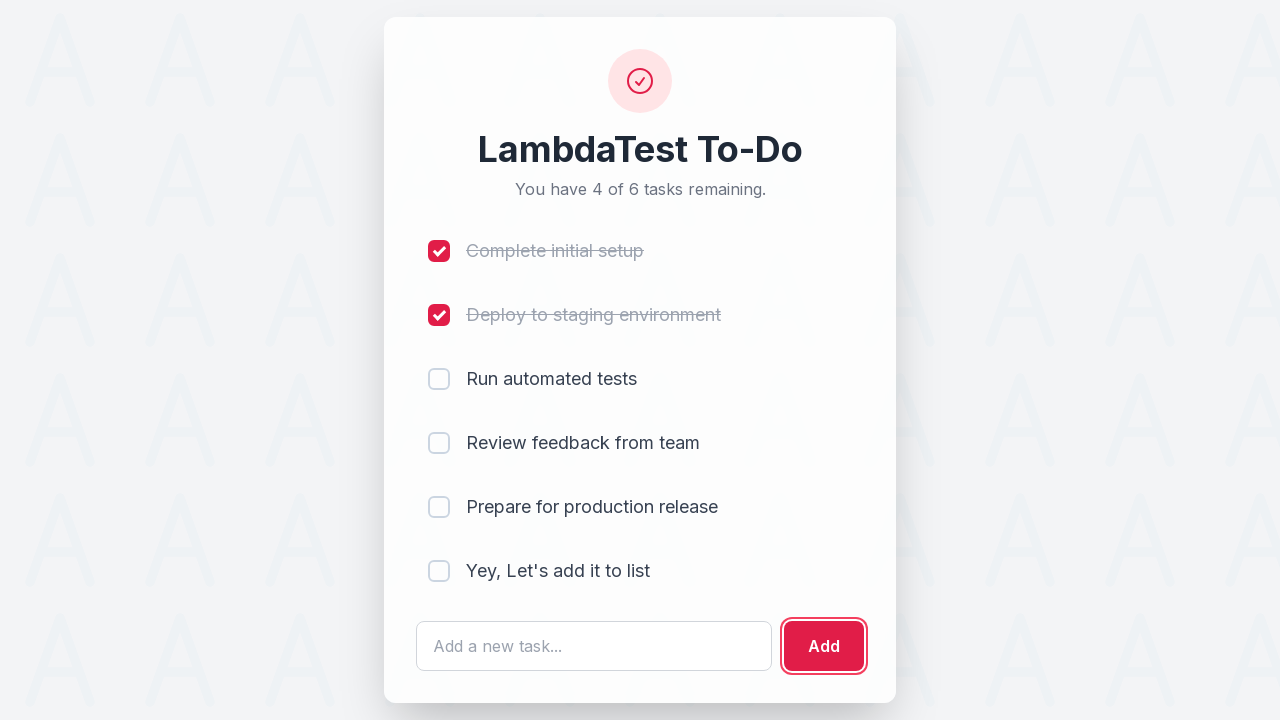

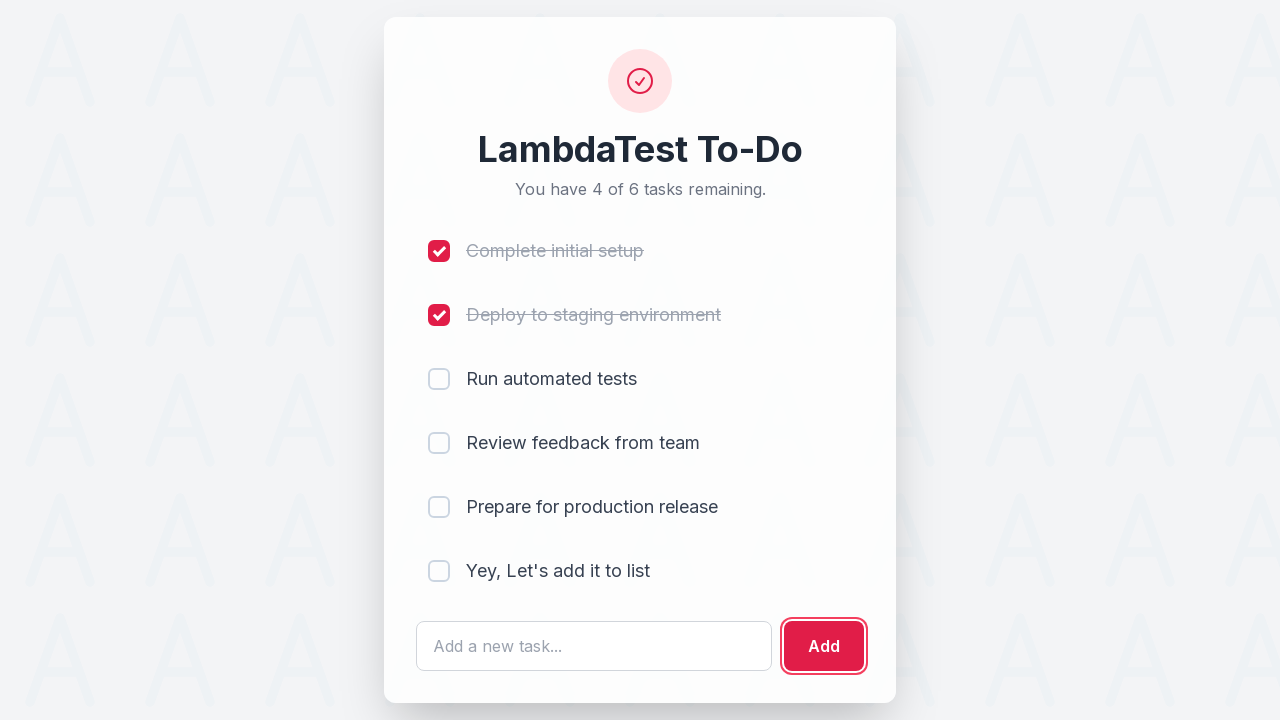